Tests dynamic loading by navigating to Example 1 and clicking Start button

Starting URL: https://the-internet.herokuapp.com/

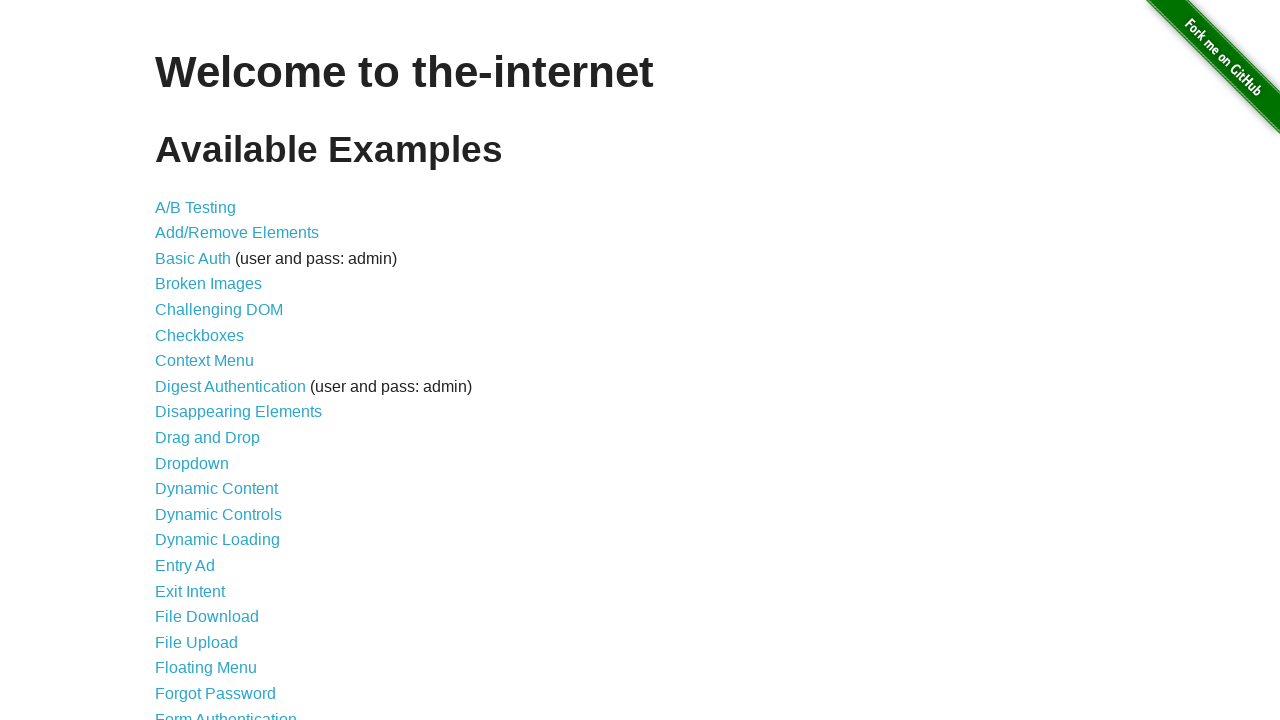

Clicked Dynamic Loading link at (218, 540) on internal:role=link[name="Dynamic Loading"s]
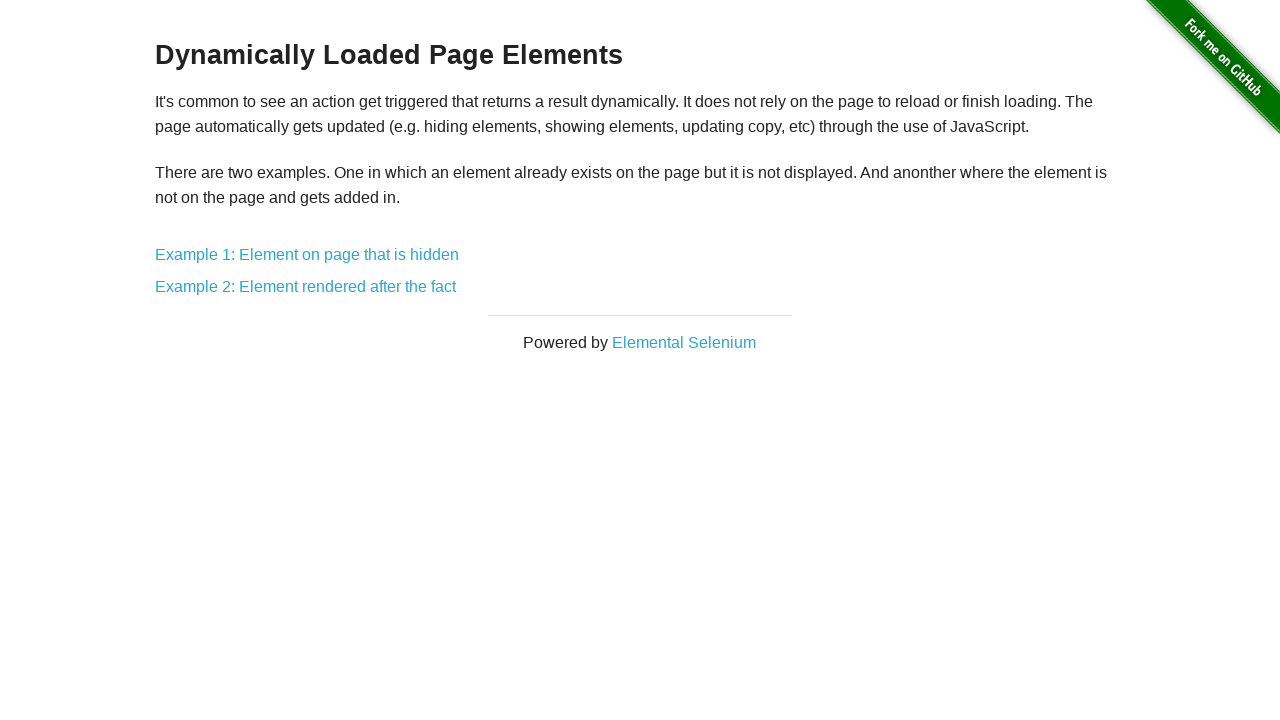

Clicked Example 1 link at (307, 255) on internal:role=link[name="Example 1"i]
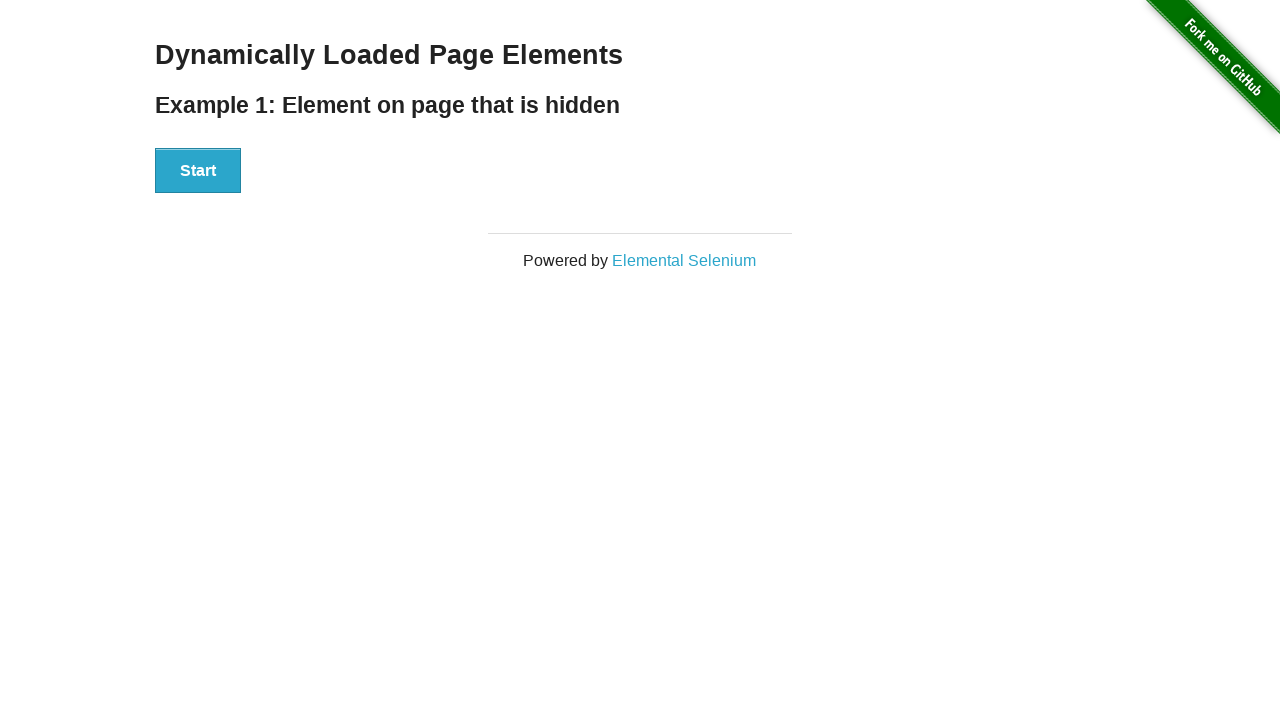

Clicked Start button at (198, 171) on internal:role=button[name="Start"i]
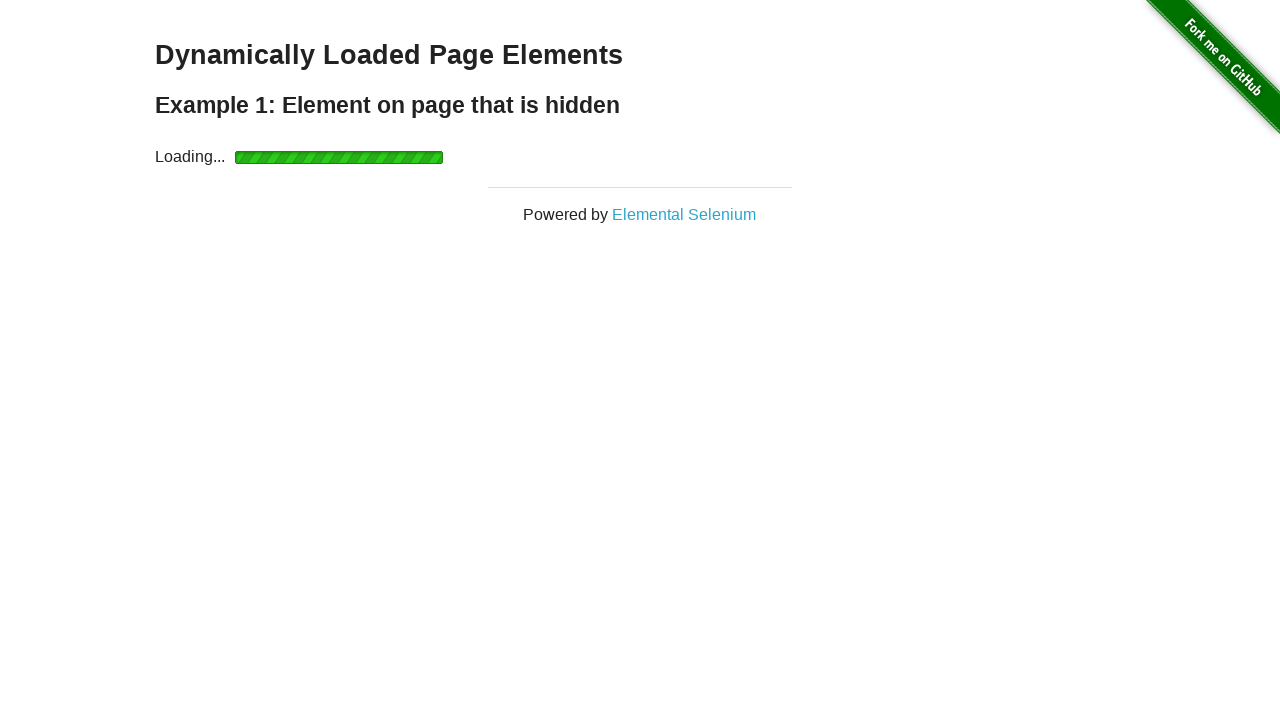

Dynamic loading completed - result element became visible
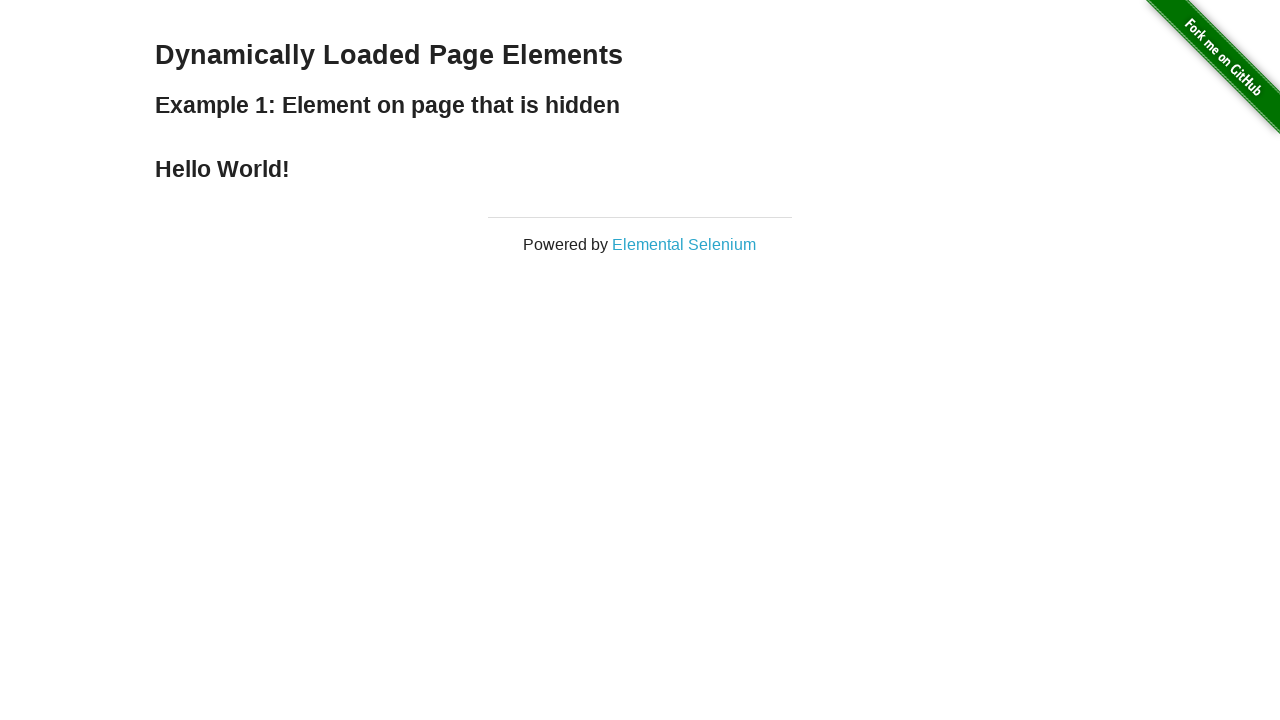

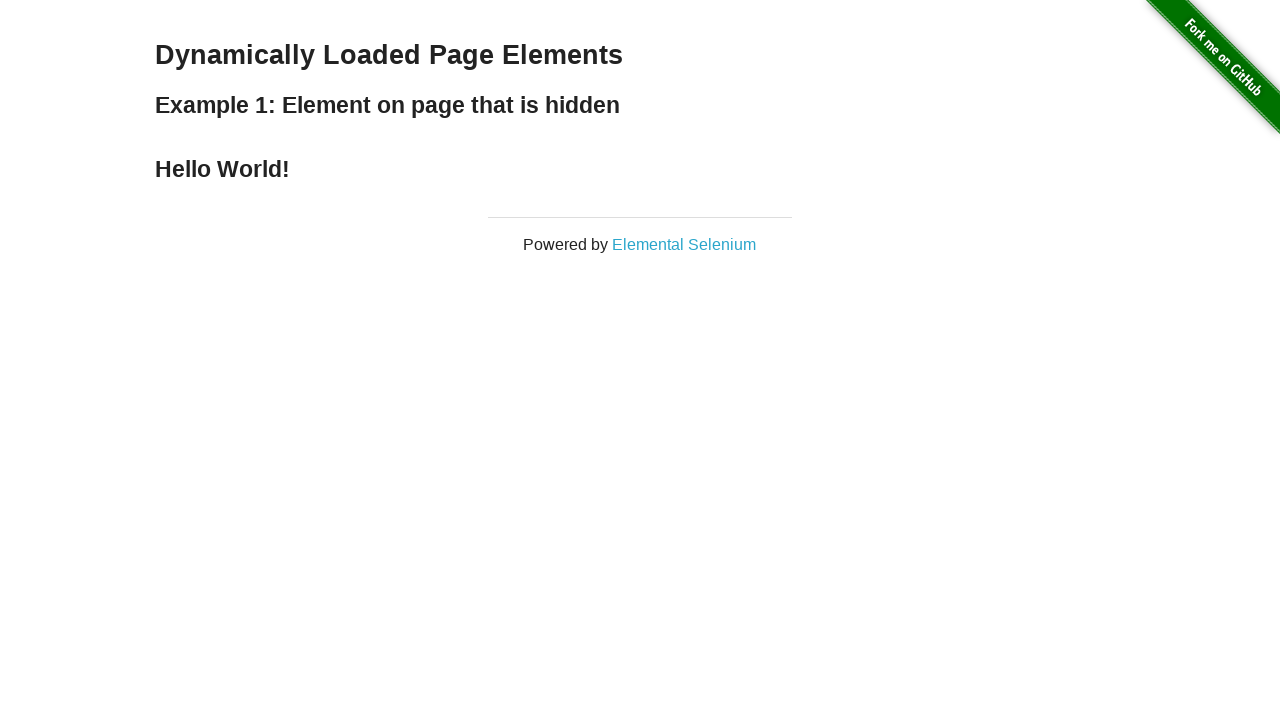